Tests calculator subtraction operation by entering 3.5 and 1.2, selecting subtract operation, and verifying the result is 2.3

Starting URL: http://calculatorhtml.onrender.com

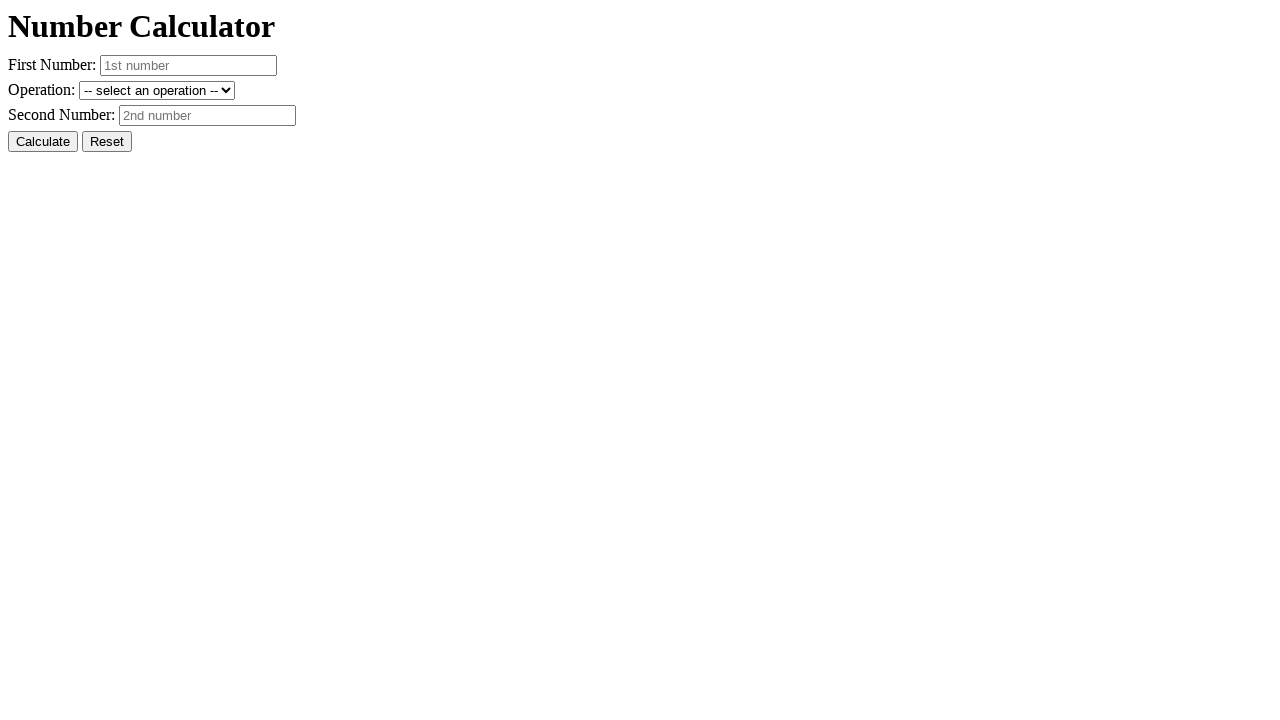

Clicked Reset button to clear previous state at (107, 142) on #resetButton
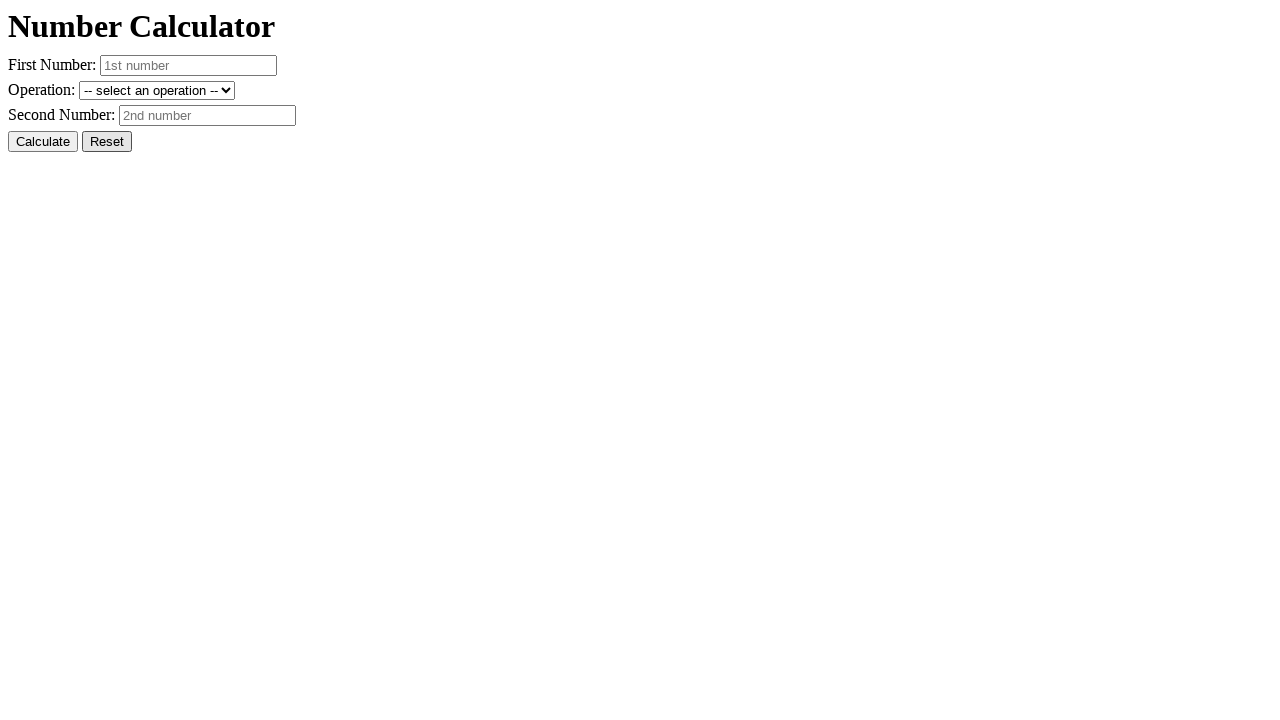

Entered first number 3.5 on #number1
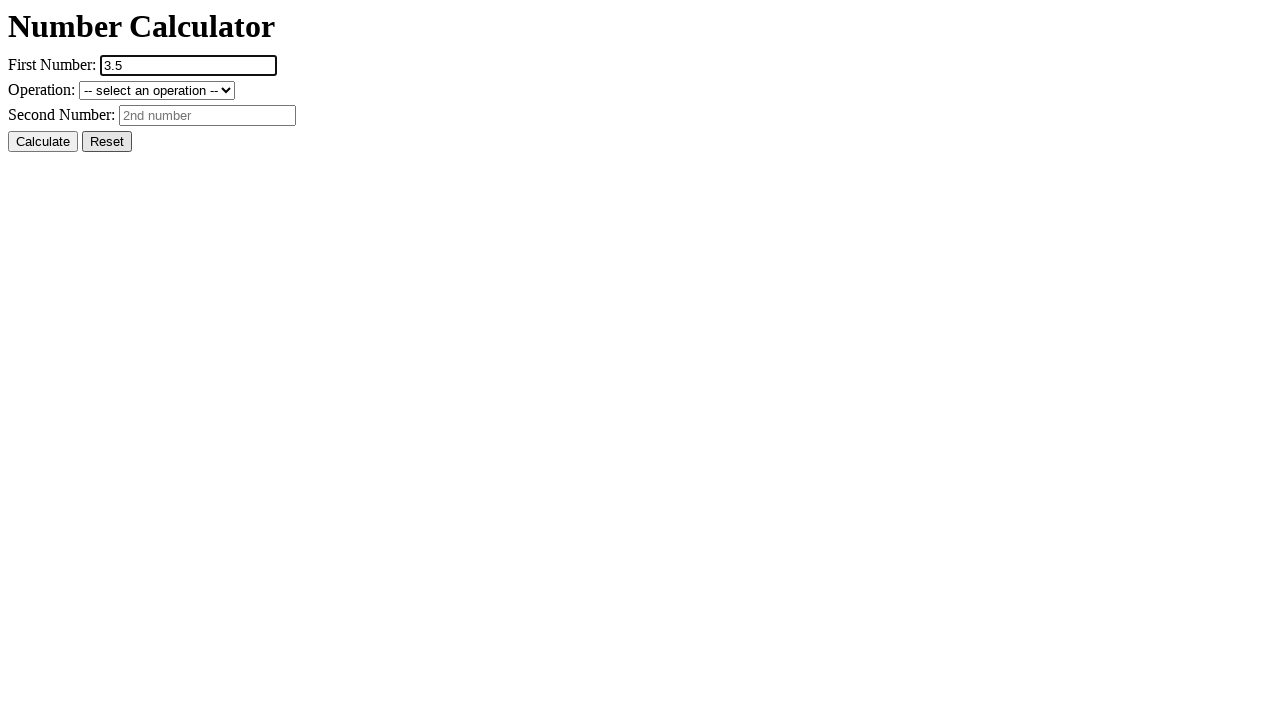

Entered second number 1.2 on #number2
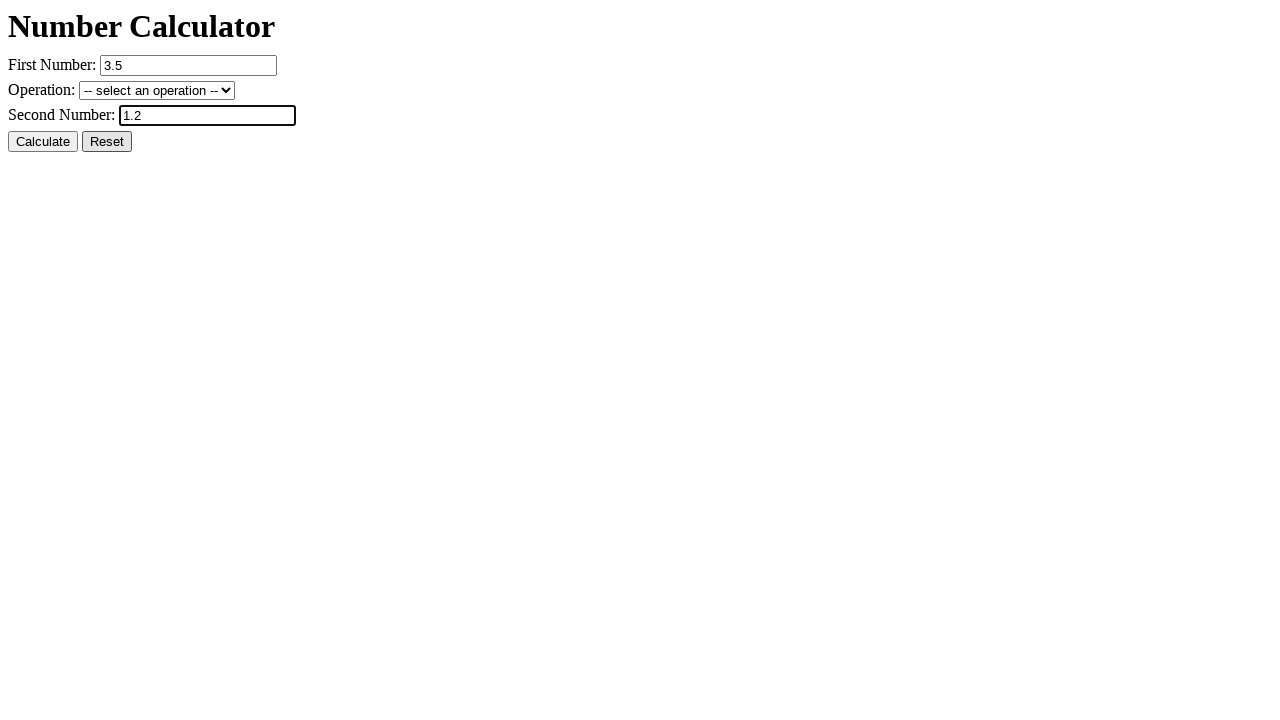

Selected subtract operation from dropdown on #operation
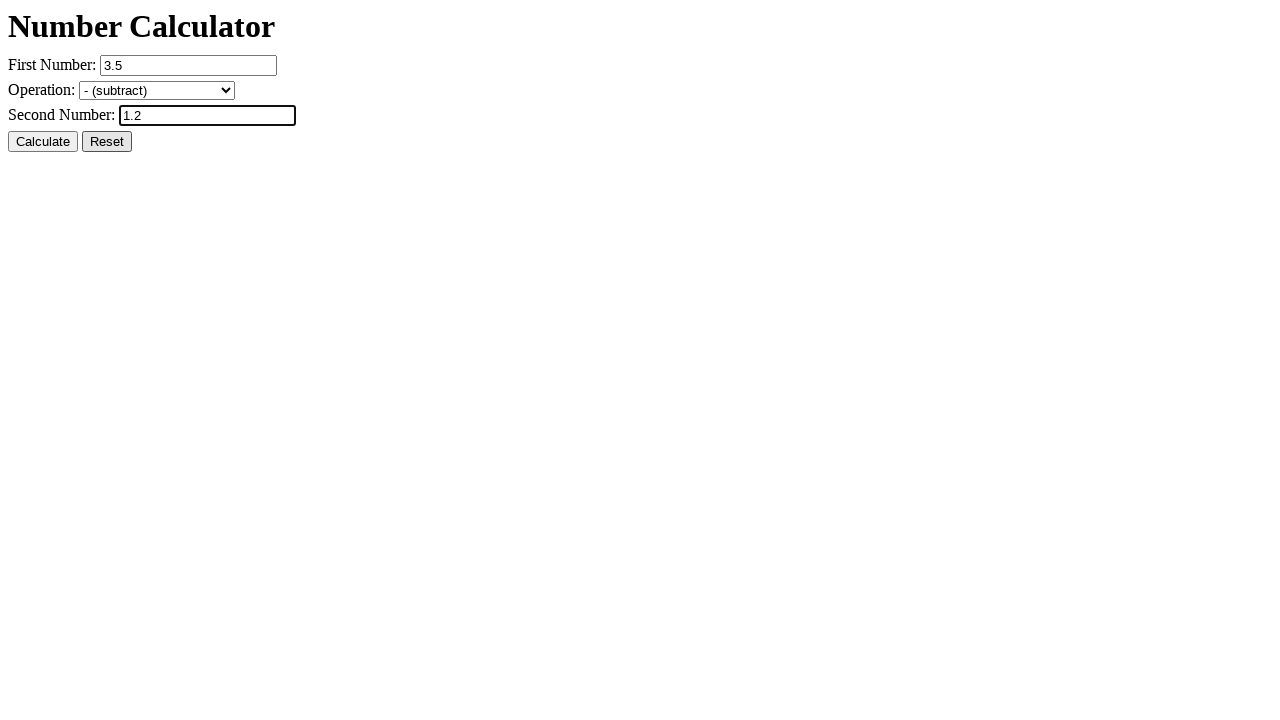

Clicked Calculate button to perform subtraction at (43, 142) on #calcButton
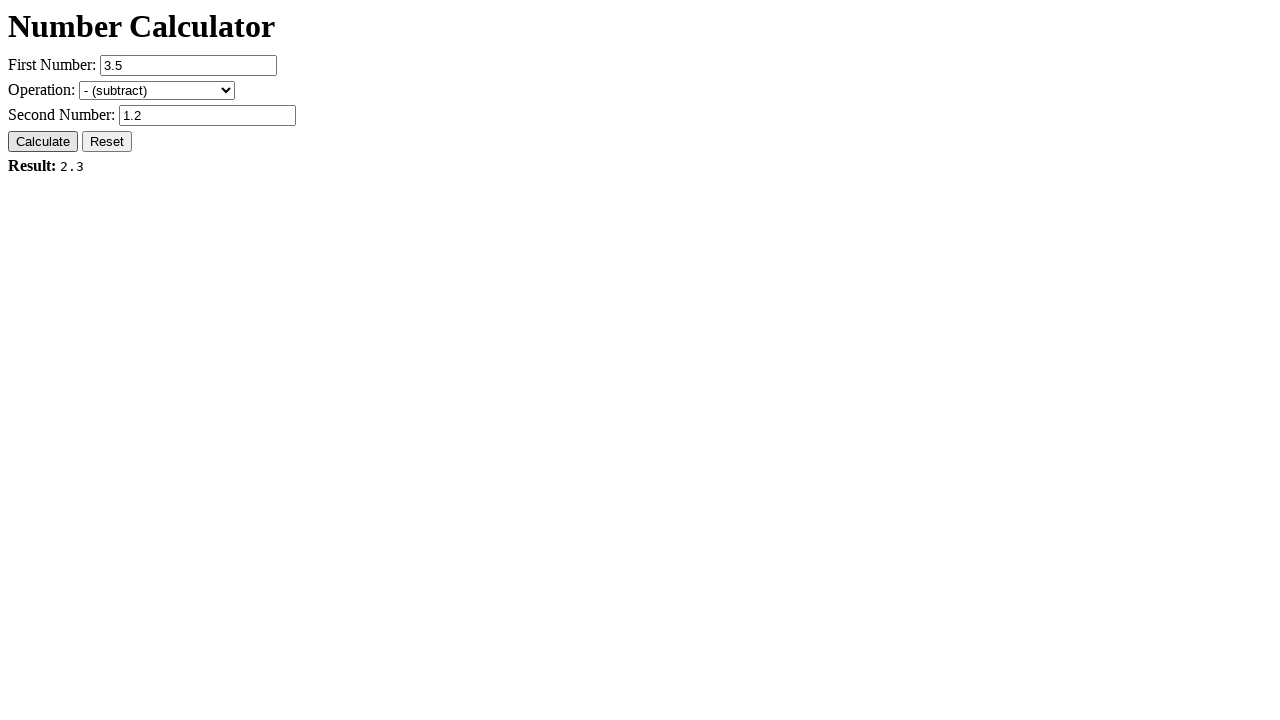

Result element loaded and verified to be 2.3
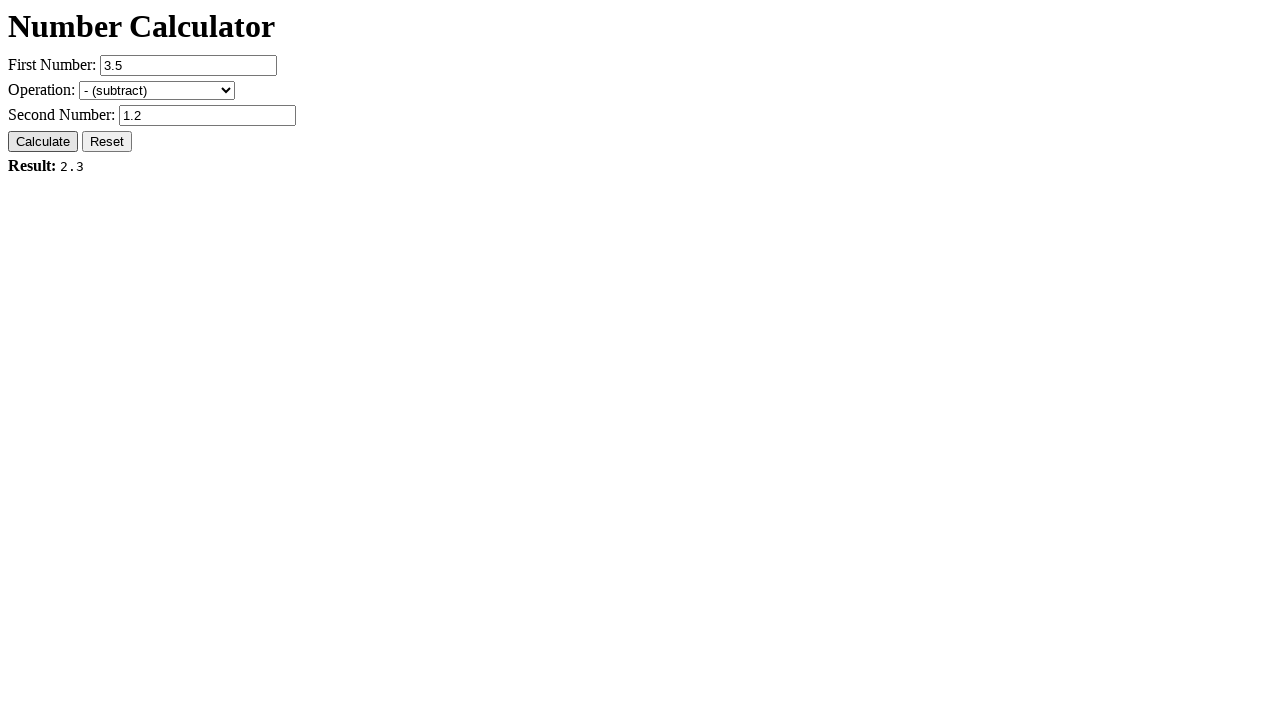

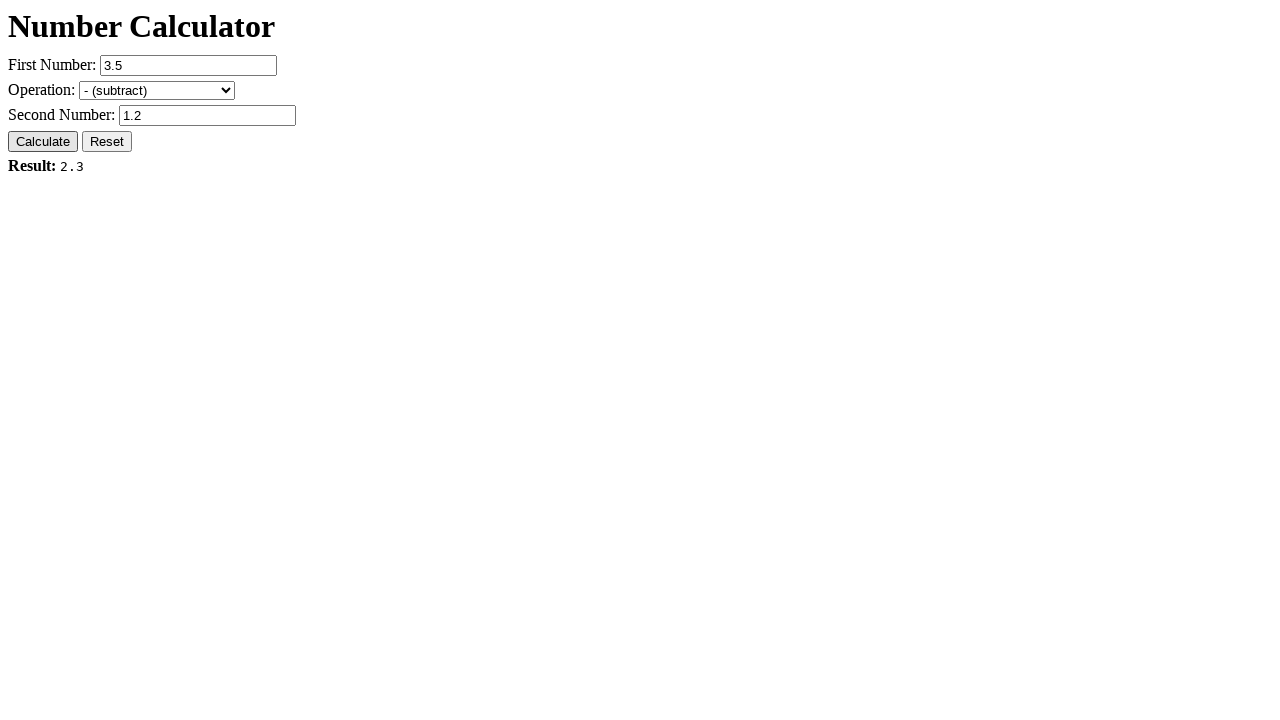